Tests window handling by clicking a link that opens a new window, switching to that window, and verifying the heading text "Elemental Selenium" is displayed

Starting URL: https://the-internet.herokuapp.com/iframe

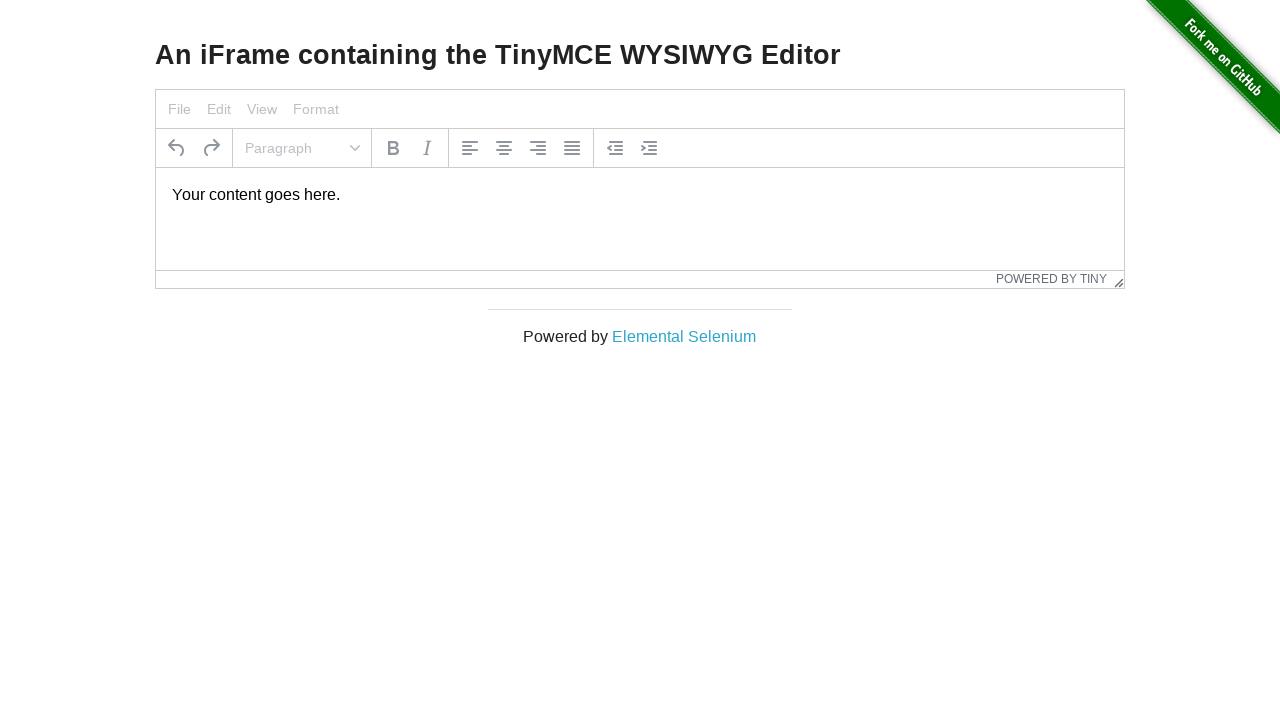

Clicked 'Elemental Selenium' link to open new window at (684, 336) on text=Elemental Selenium
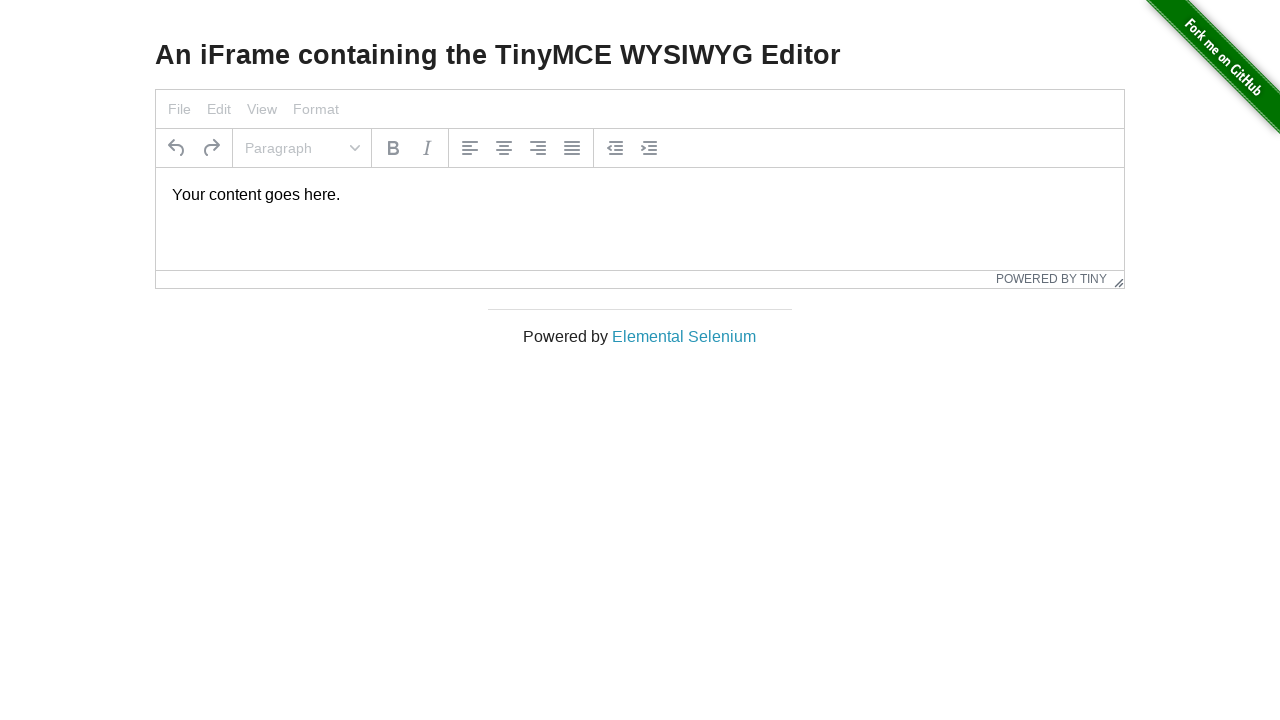

Retrieved new window/page object
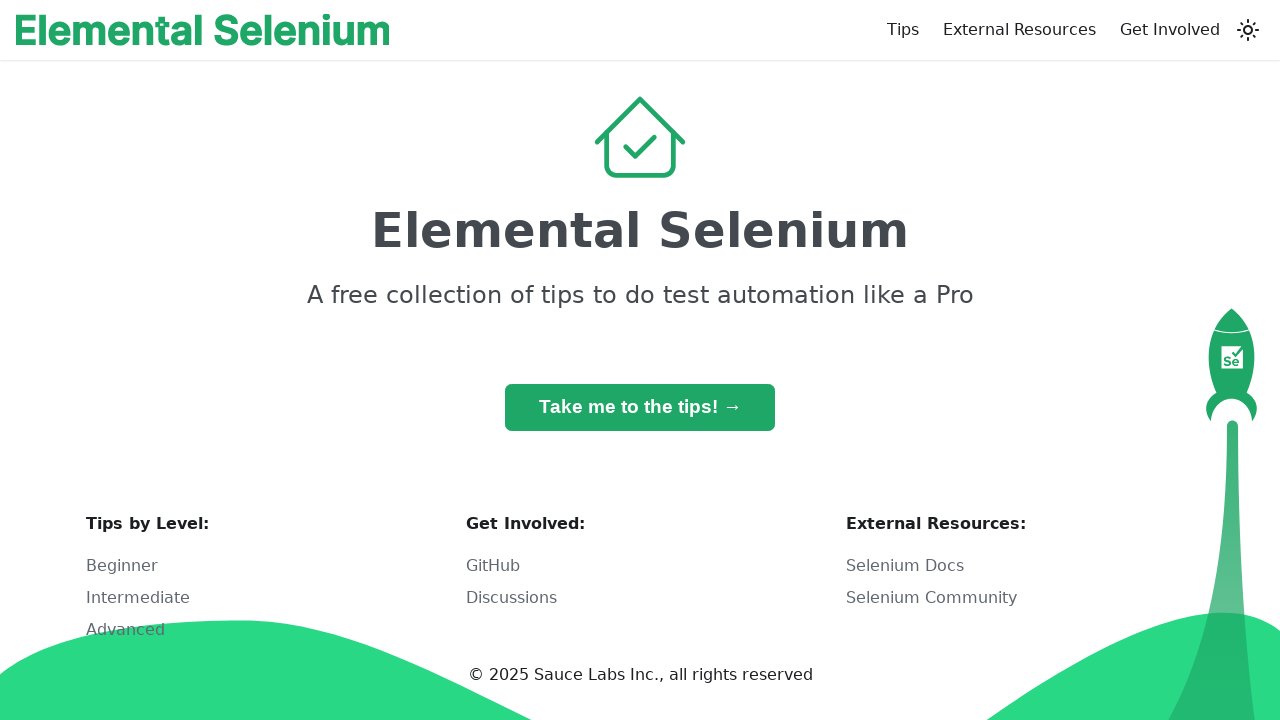

New page finished loading
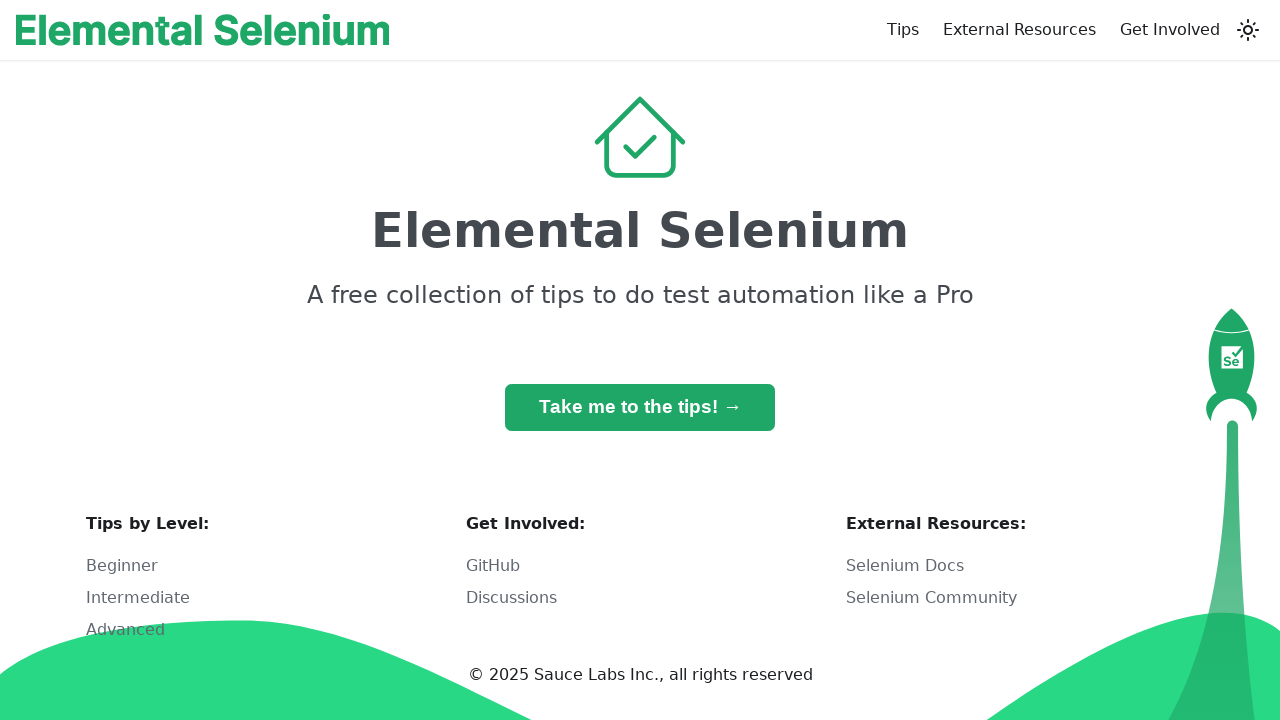

H1 heading element became visible
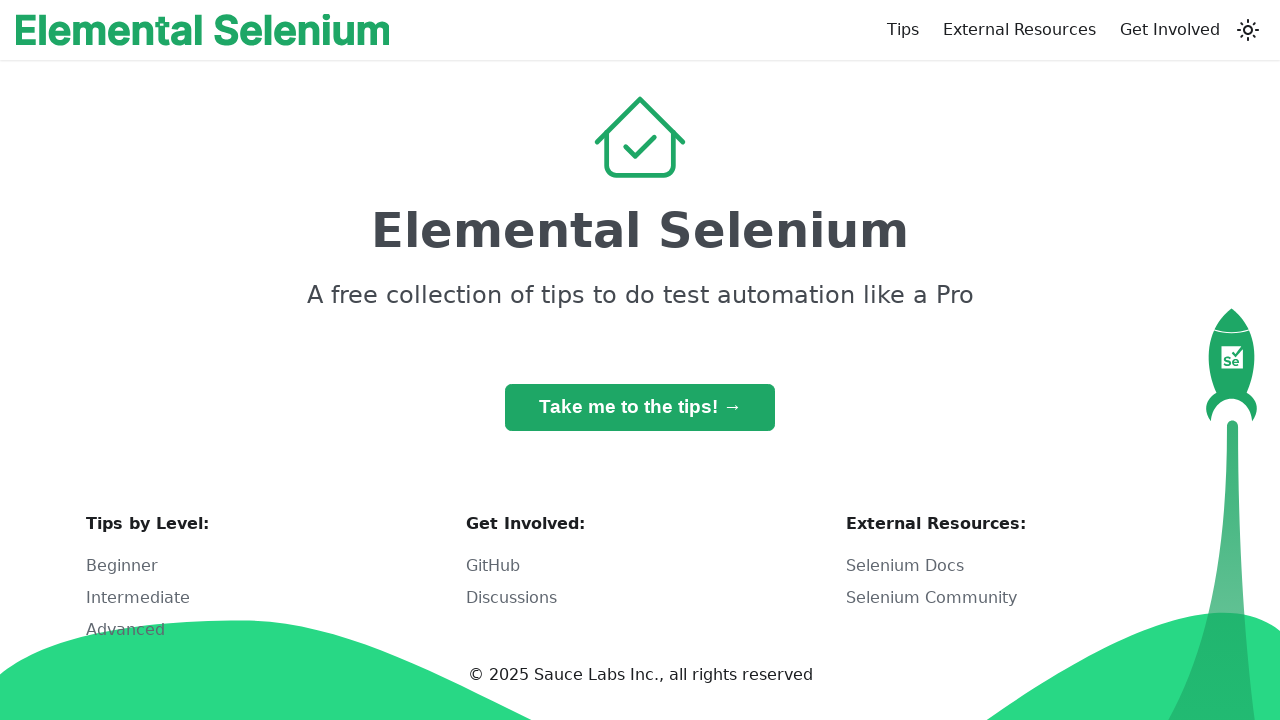

Verified h1 heading is visible
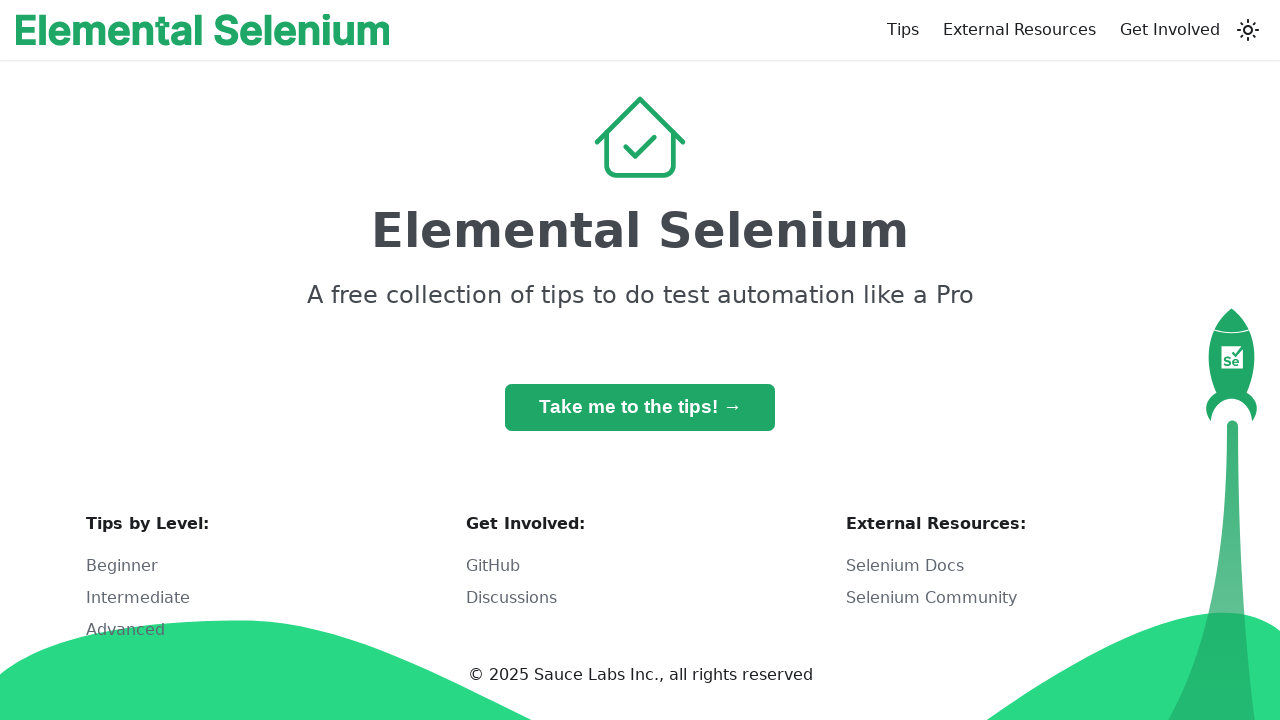

Verified h1 heading text contains 'Elemental Selenium'
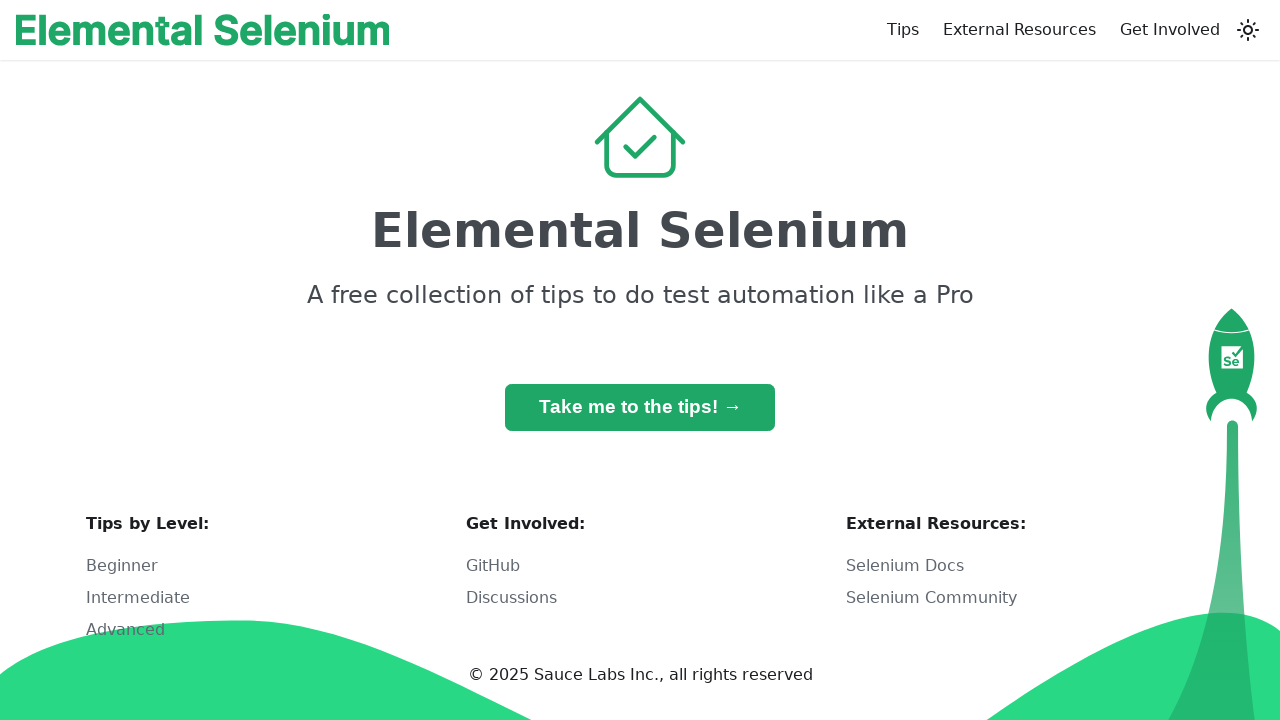

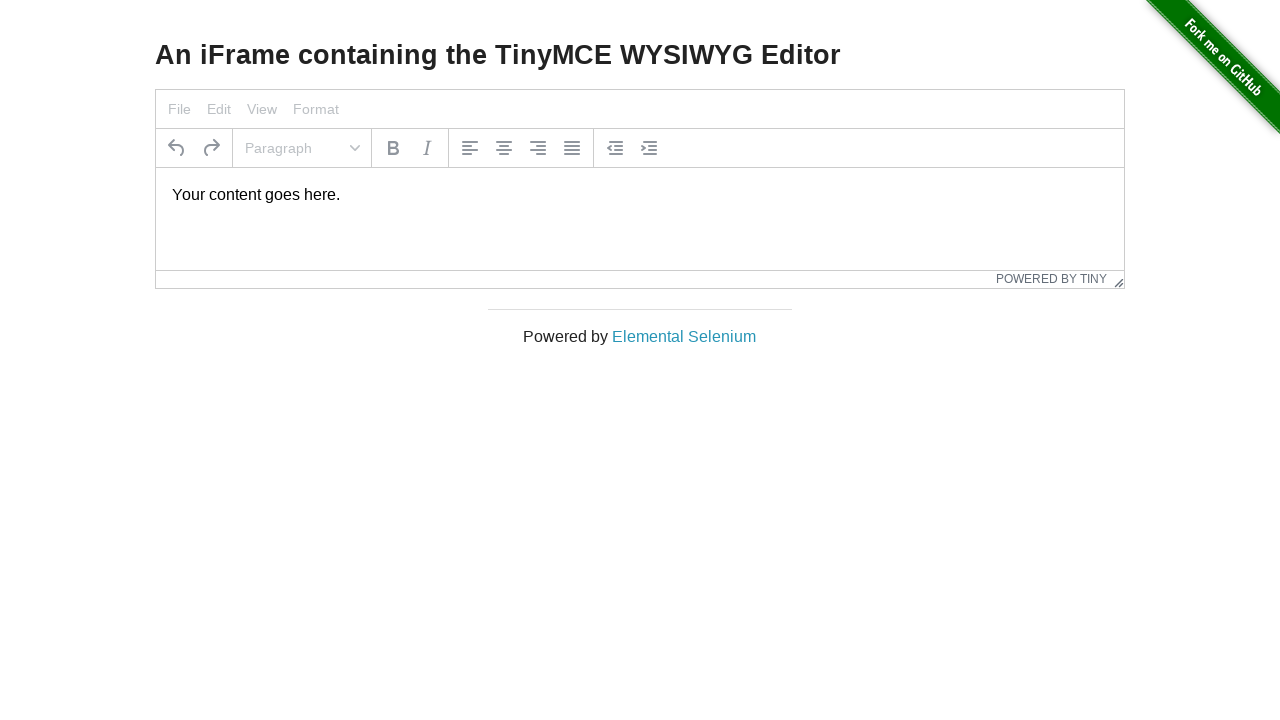